Navigates to a GeeksforGeeks quiz page, scrolls to load all content, finds quiz question cards, and clicks on answer choices to interact with the quiz interface.

Starting URL: https://www.geeksforgeeks.org/quizzes/top-mcqs-on-graph-traversals-with-answers/

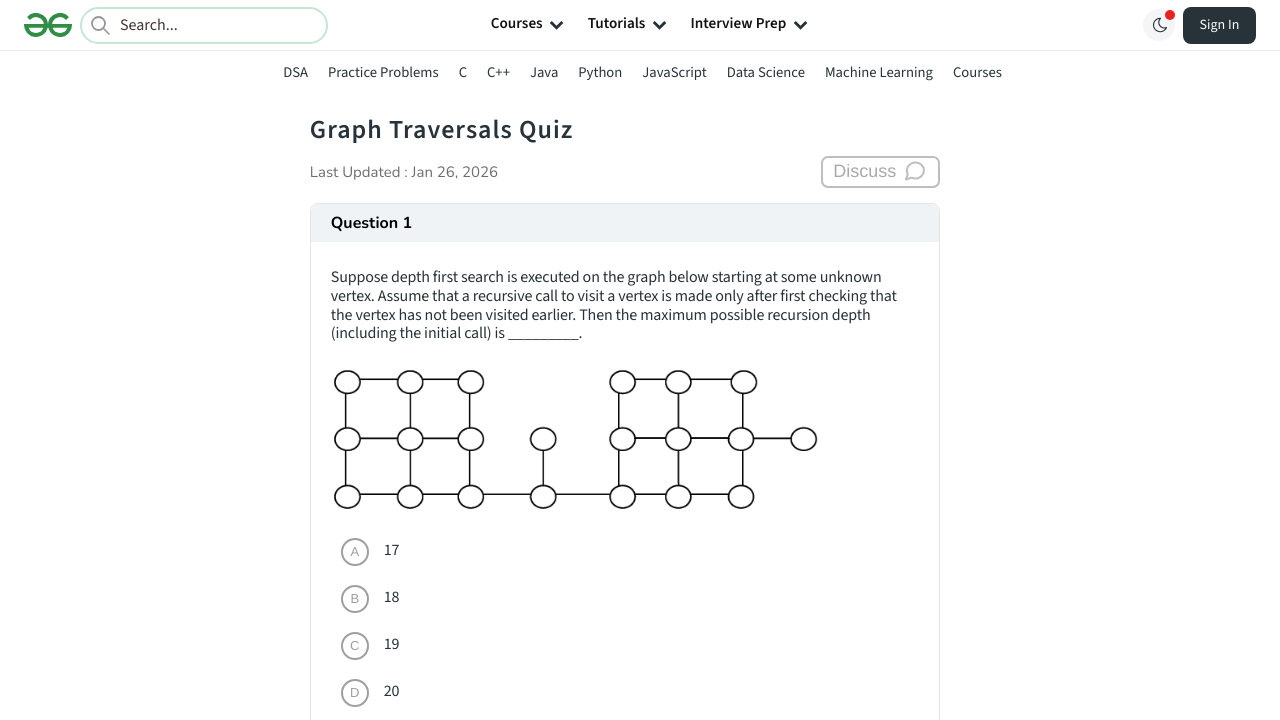

Scrolled to bottom of page with smooth behavior
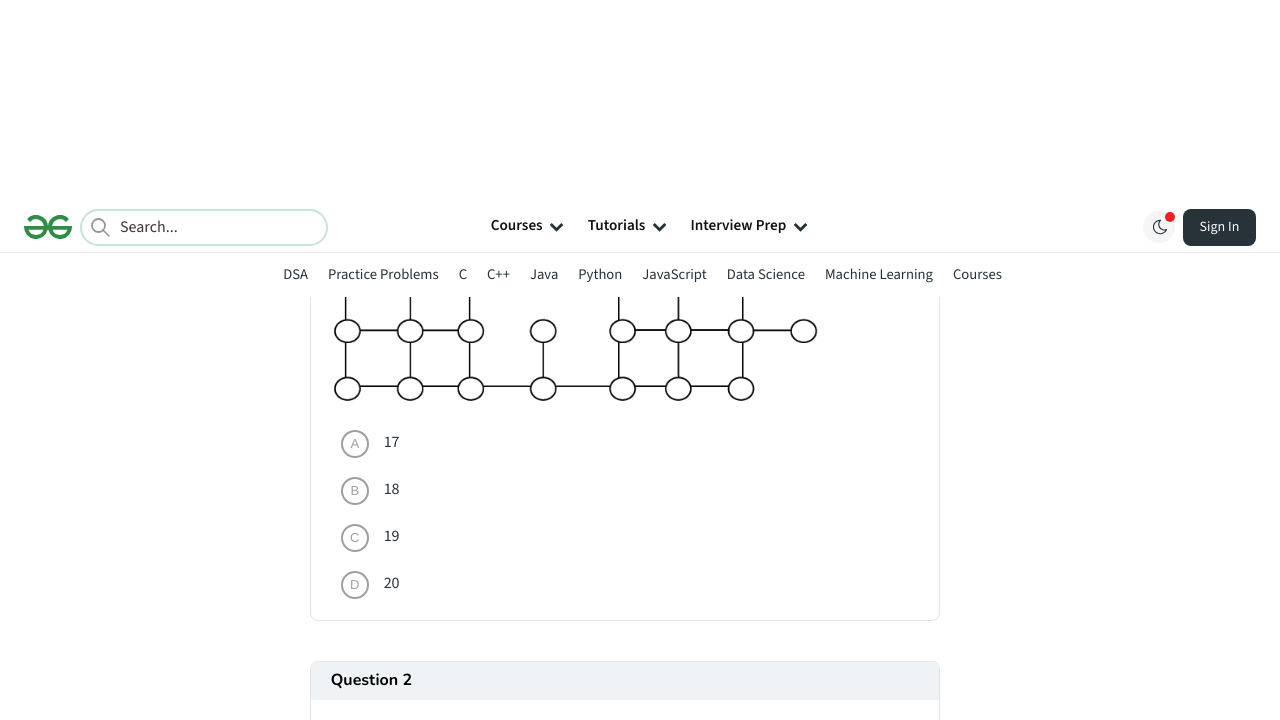

Waited 1 second for content to load
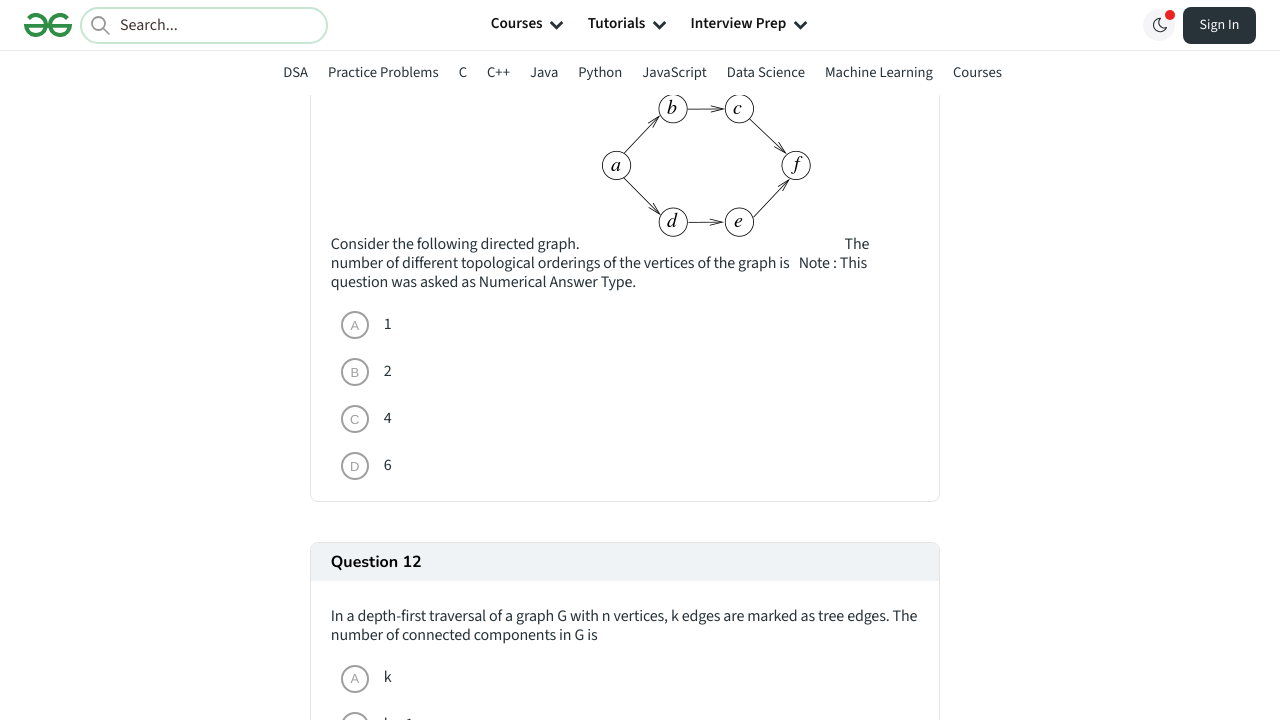

Scrolled back to top of page with smooth behavior
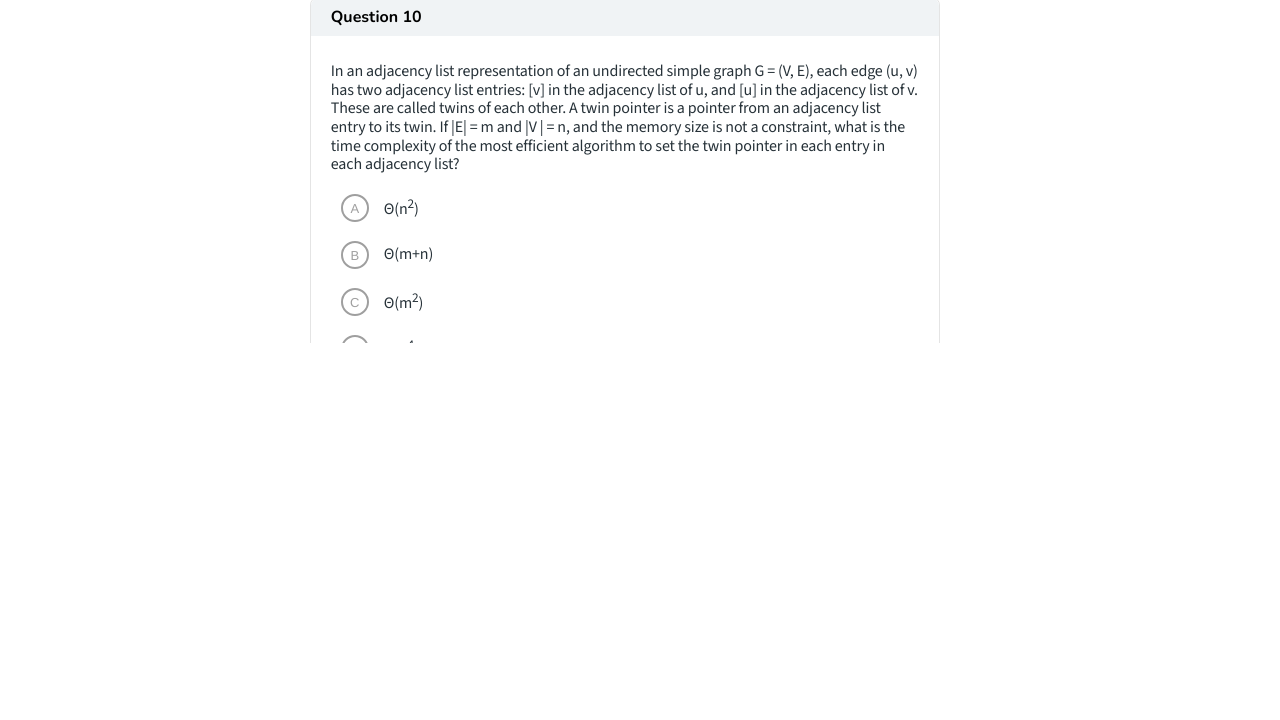

Waited 1 second for page to settle
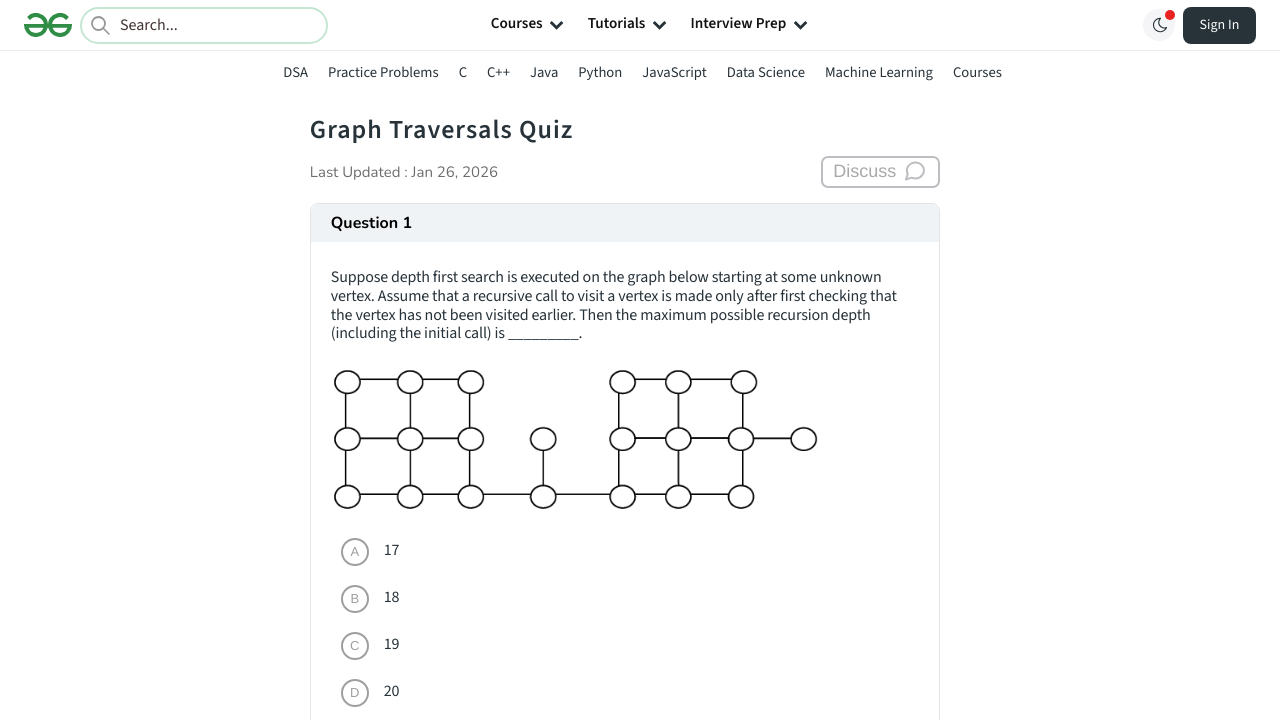

Scrolled to bottom of page with smooth behavior
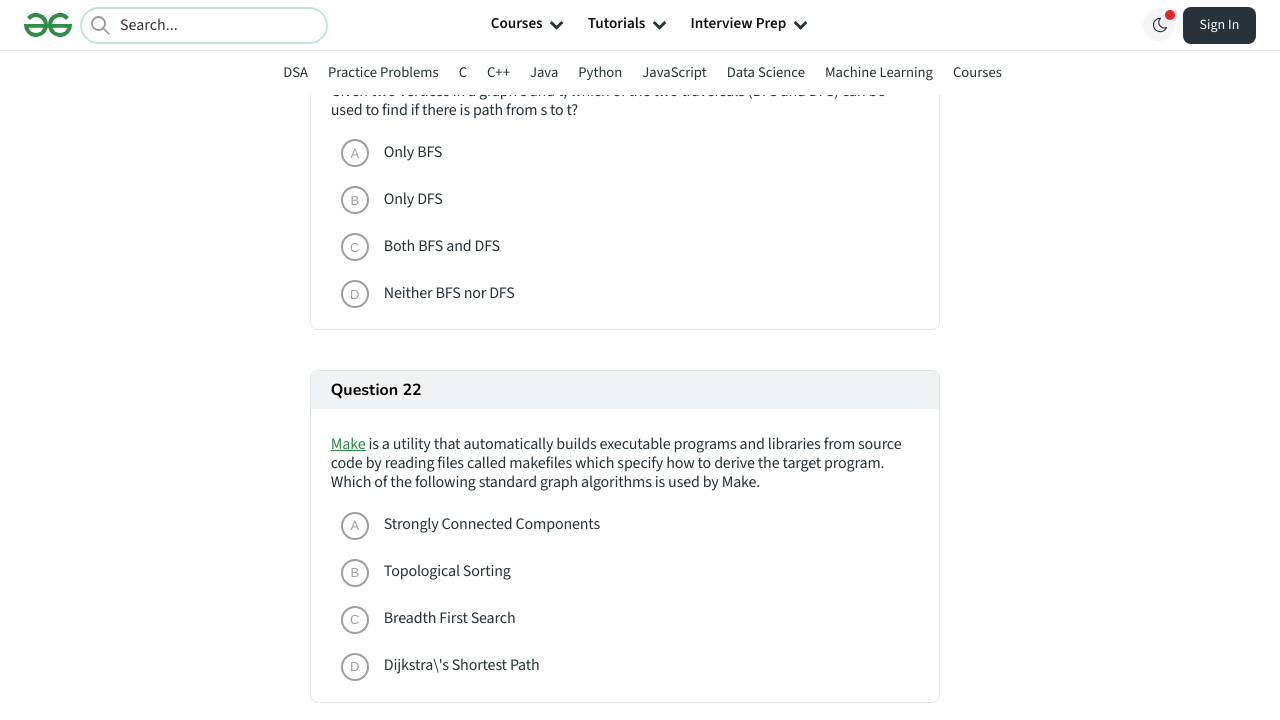

Waited 1 second for content to load
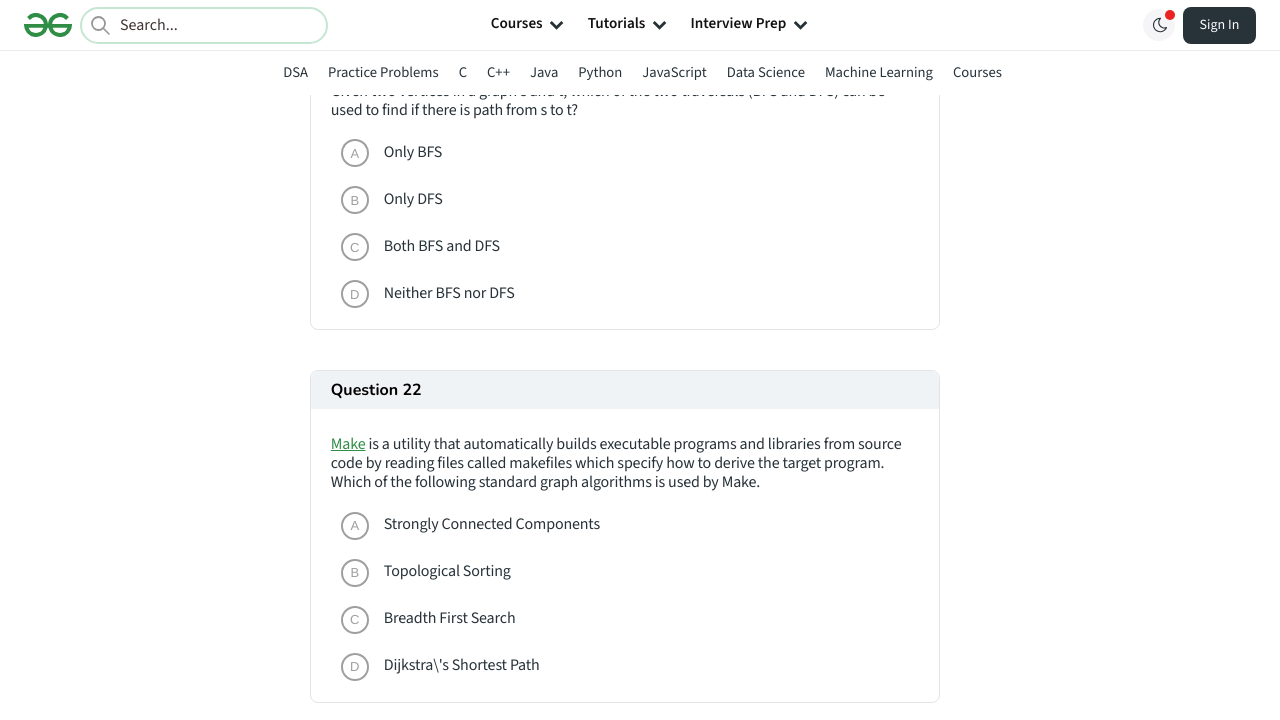

Scrolled back to top of page with smooth behavior
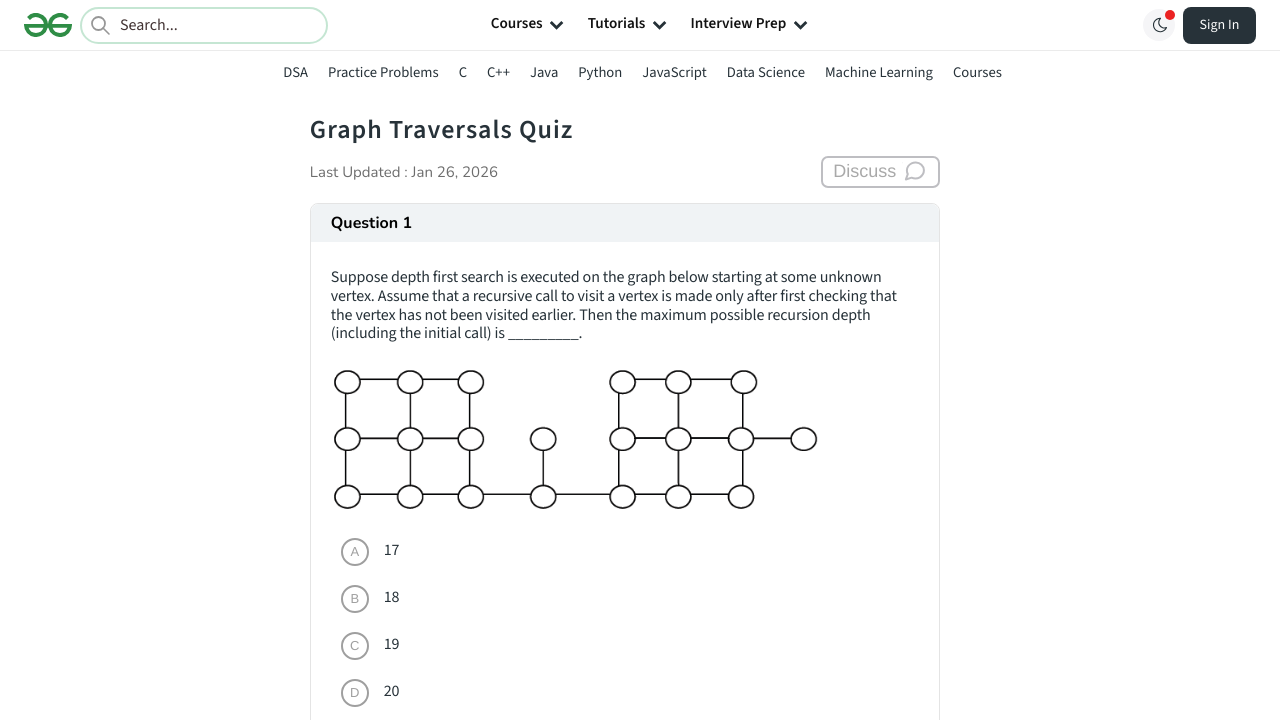

Waited 1 second for page to settle
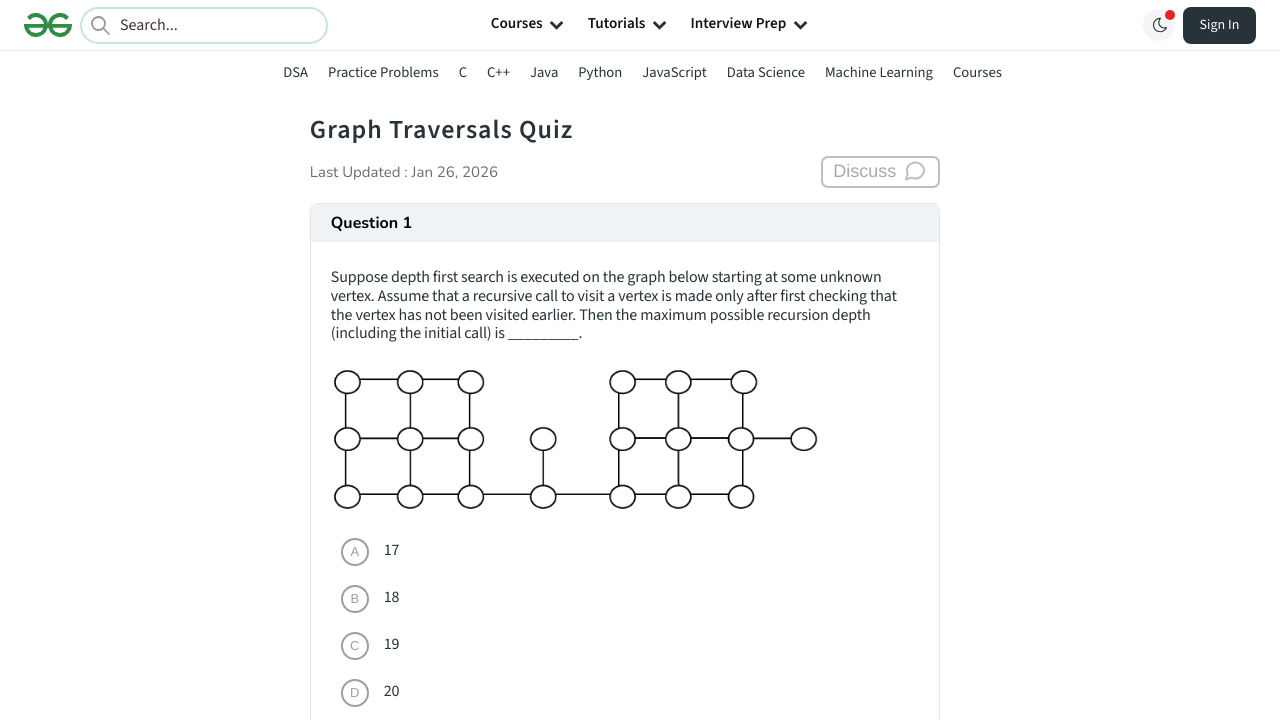

Quiz question cards loaded and visible
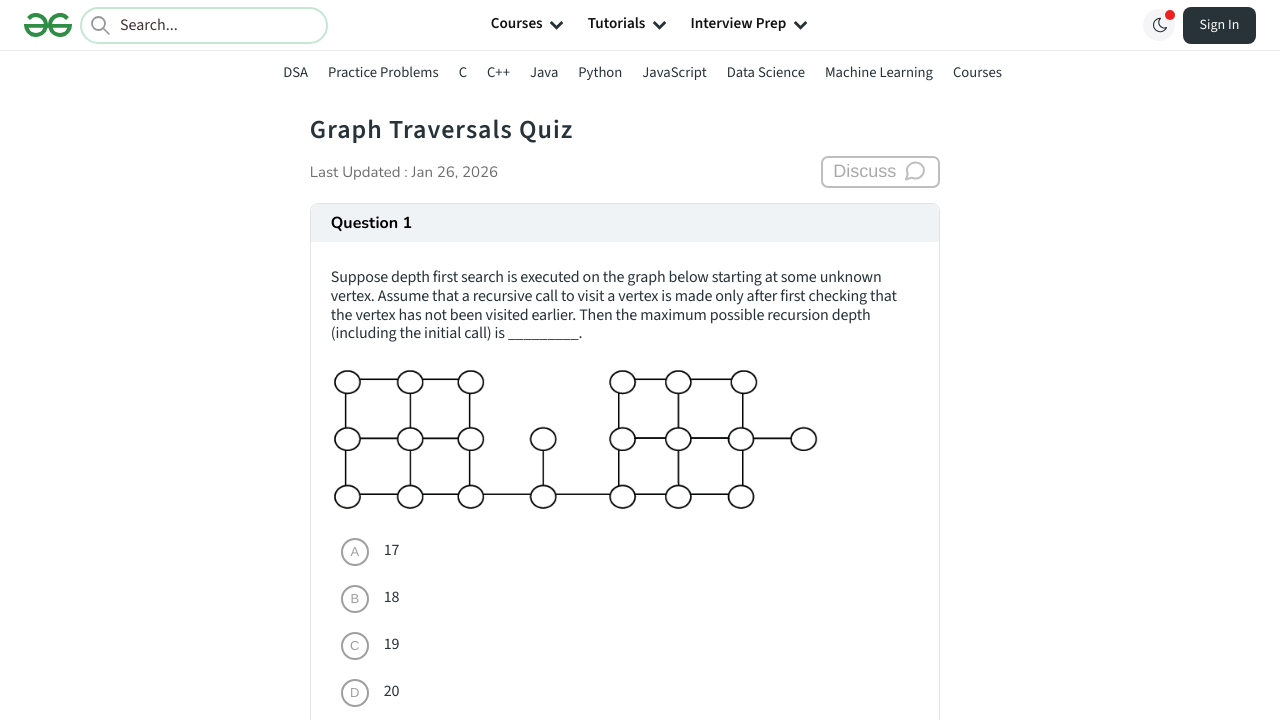

Found 460 quiz question cards on the page
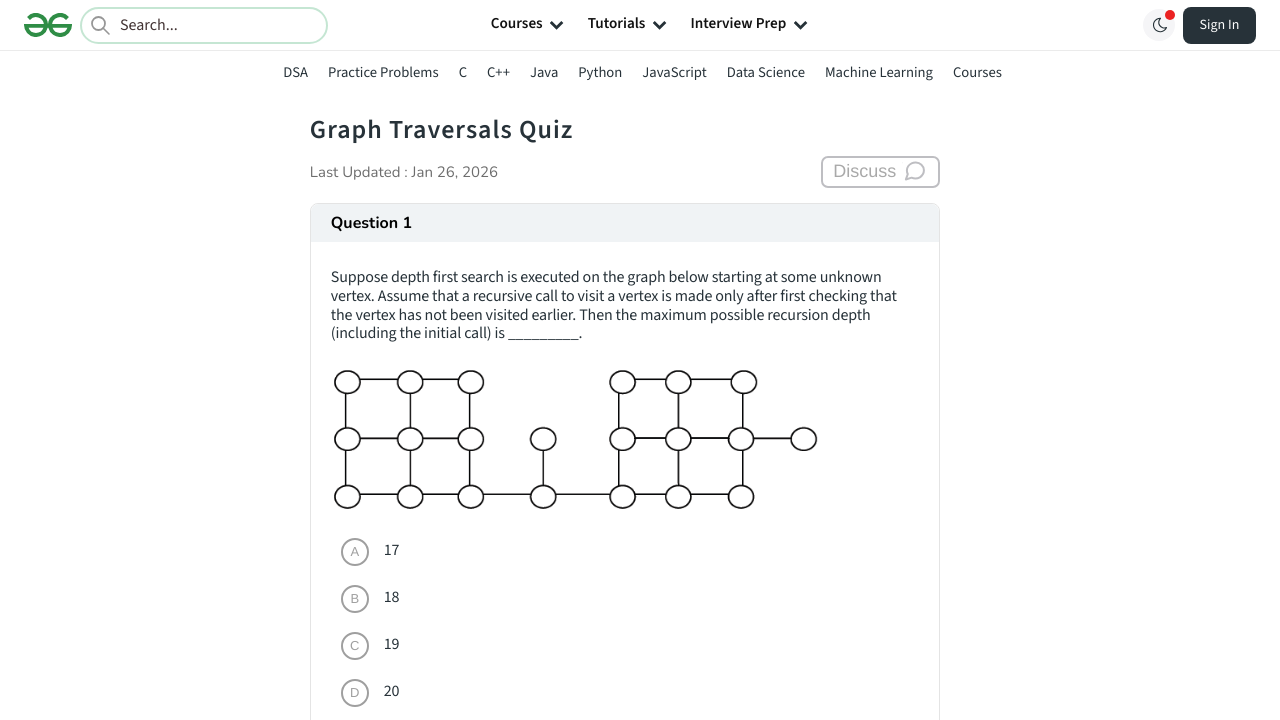

Selected quiz question card 1 of 5
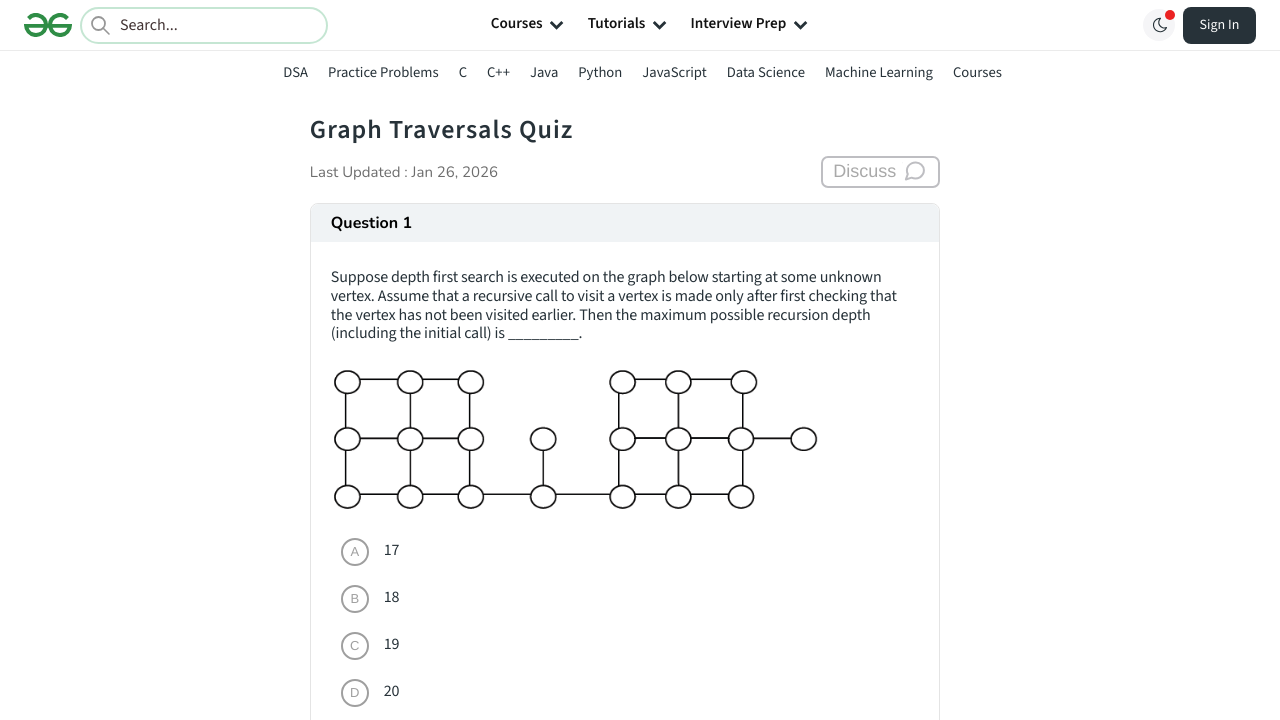

Skipped question card 1 because it contains an image
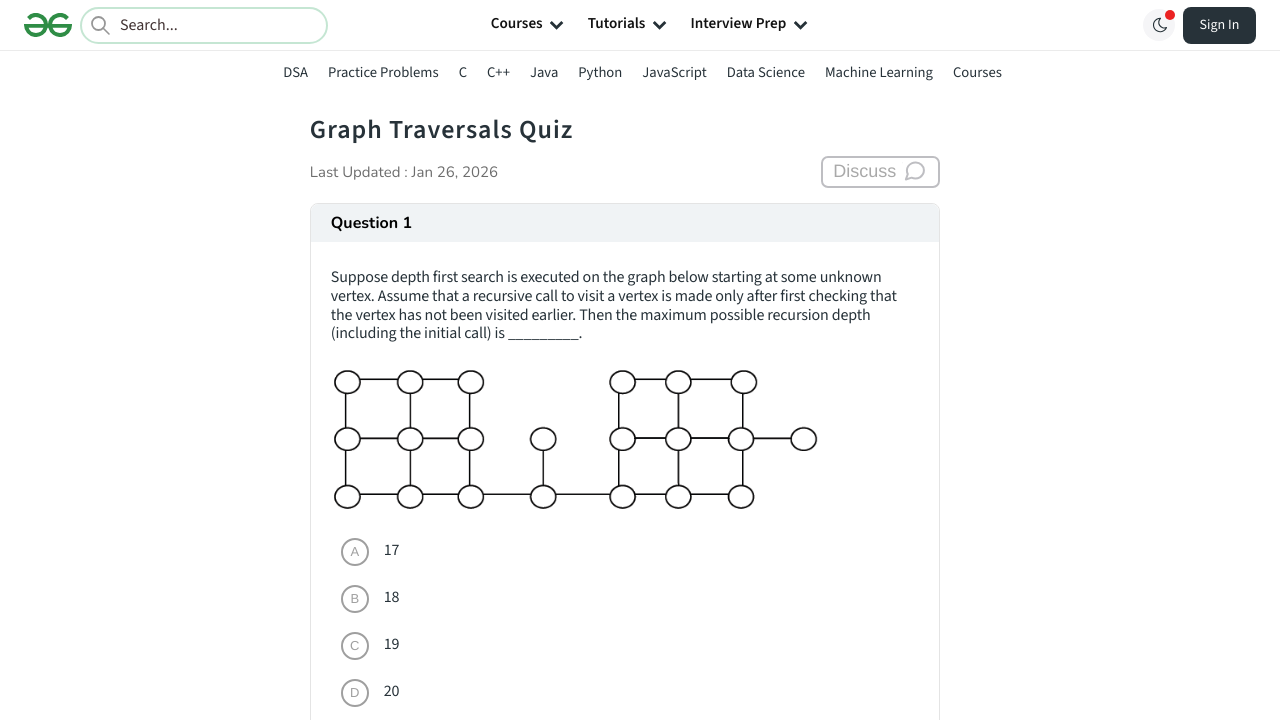

Selected quiz question card 2 of 5
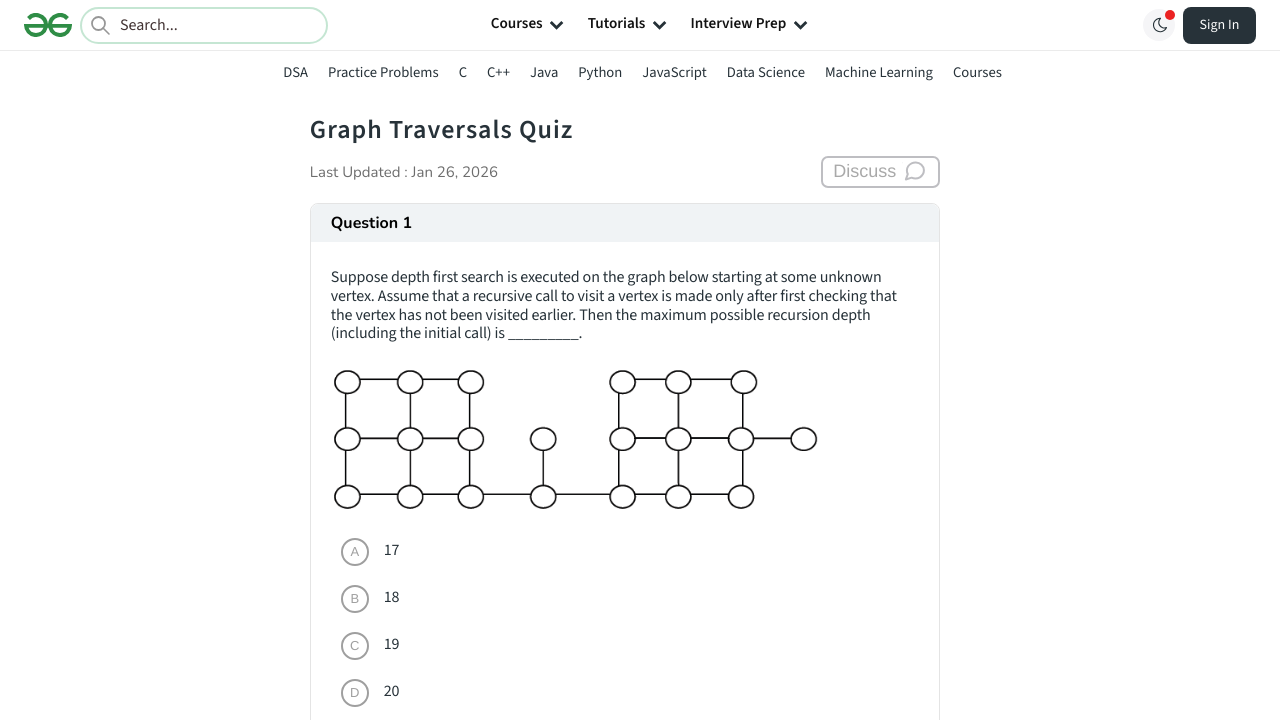

Selected quiz question card 3 of 5
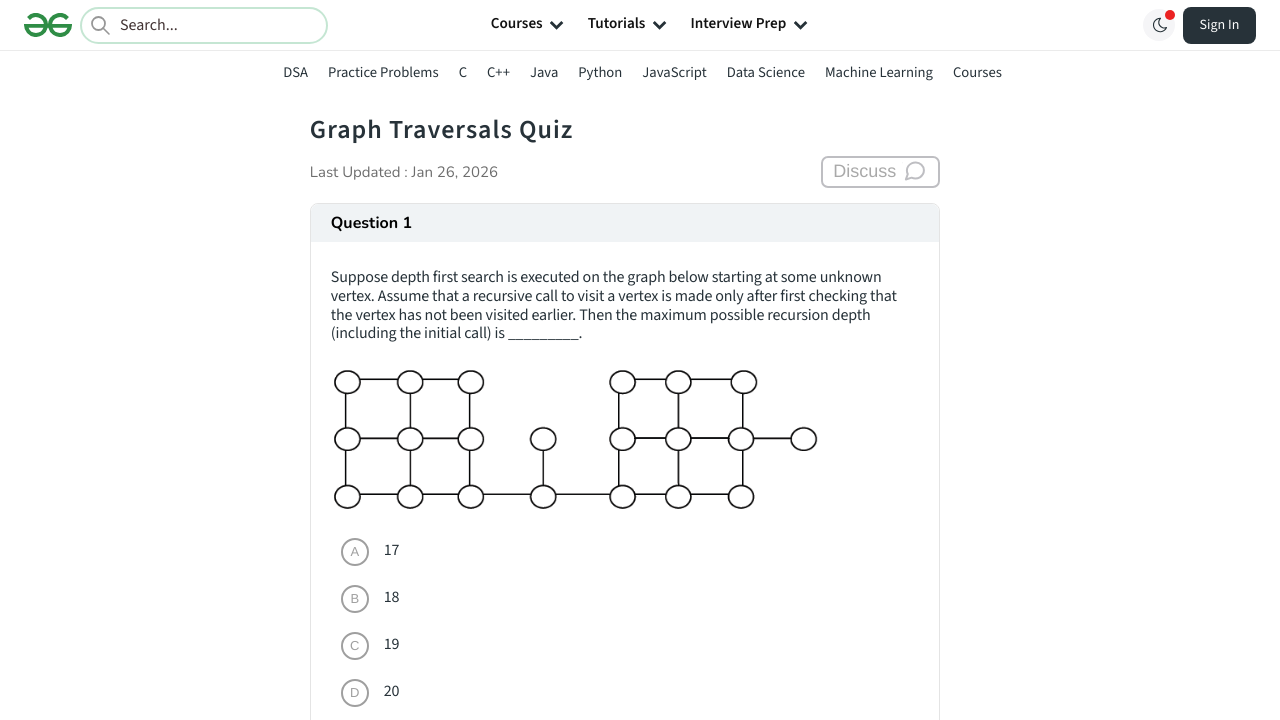

Skipped question card 3 because it contains an image
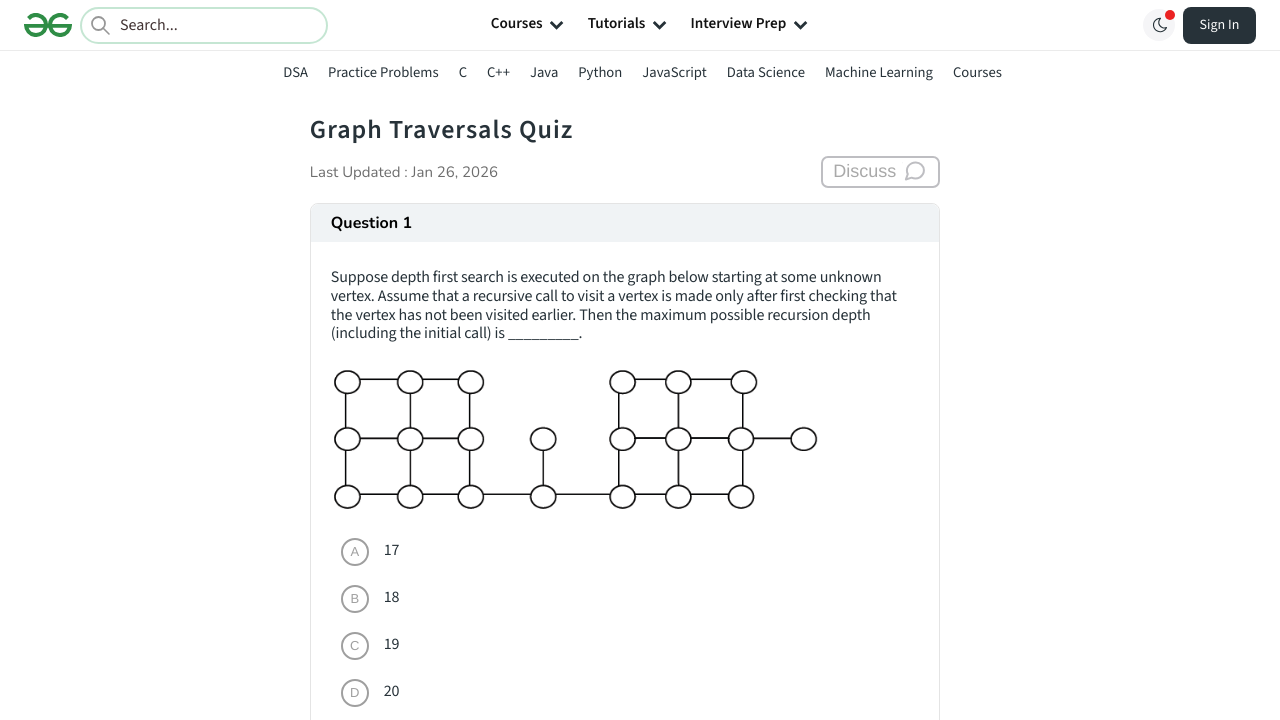

Selected quiz question card 4 of 5
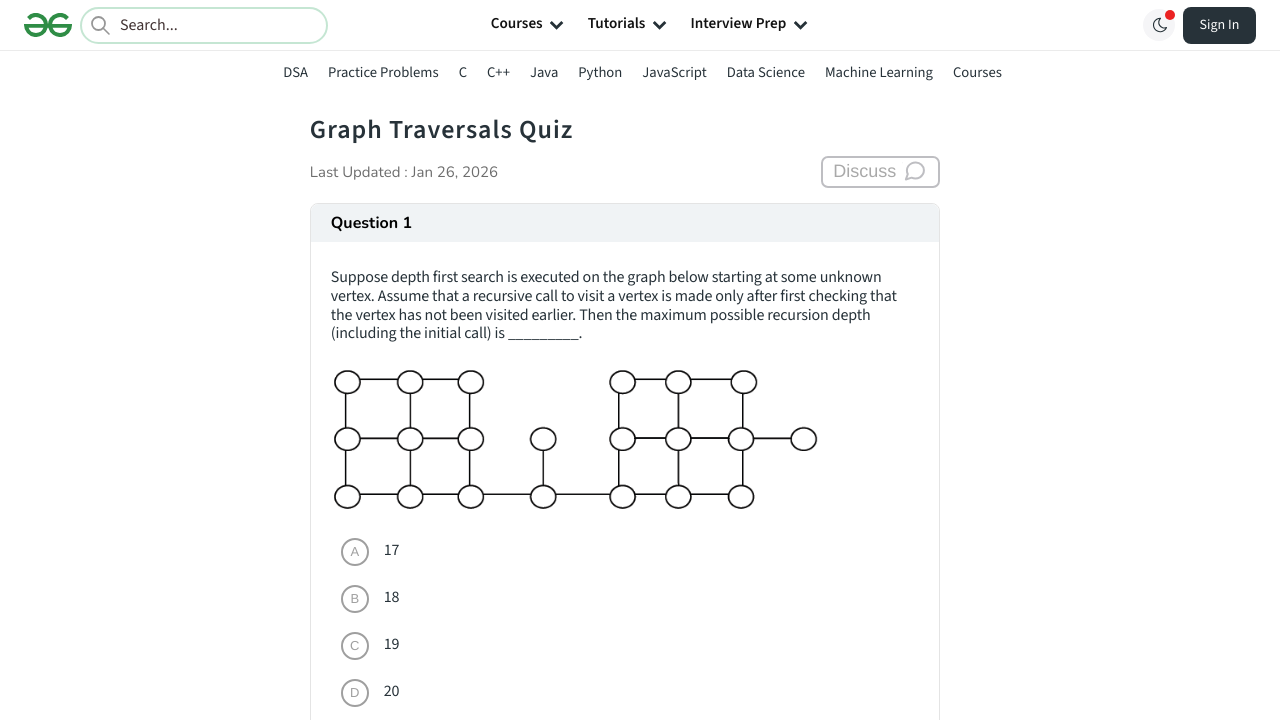

Skipped question card 4 because it contains an image
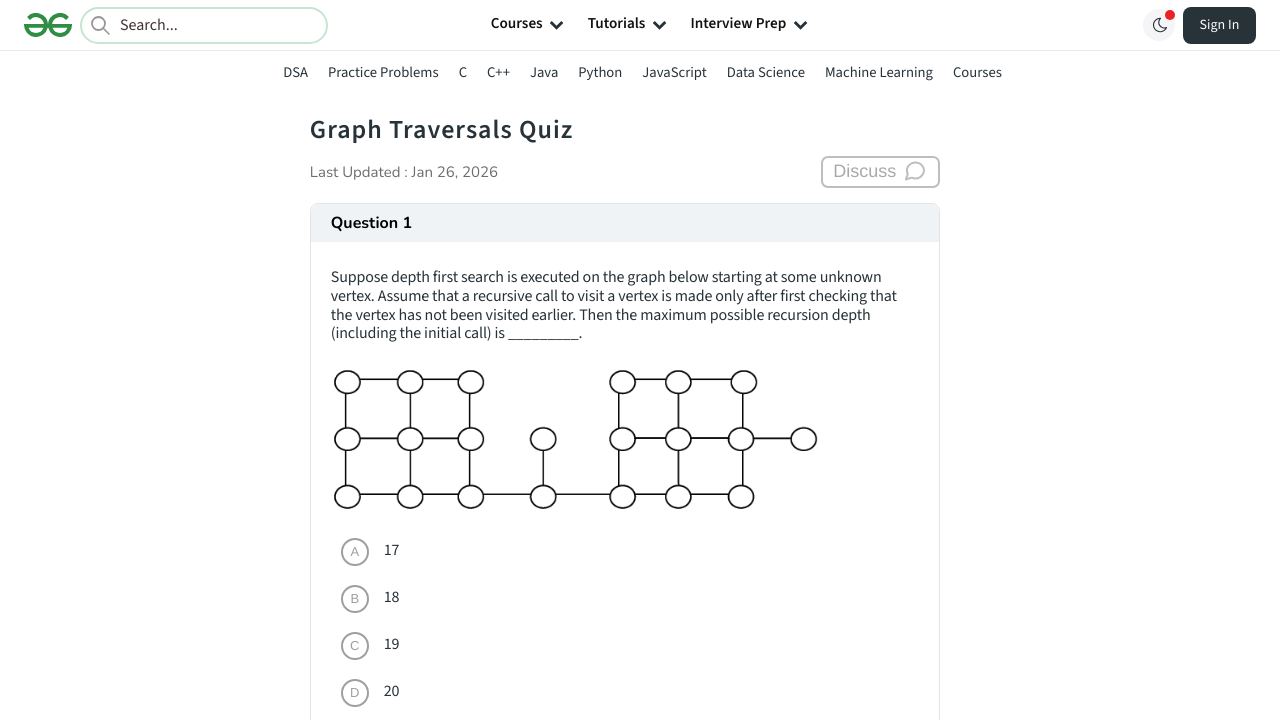

Selected quiz question card 5 of 5
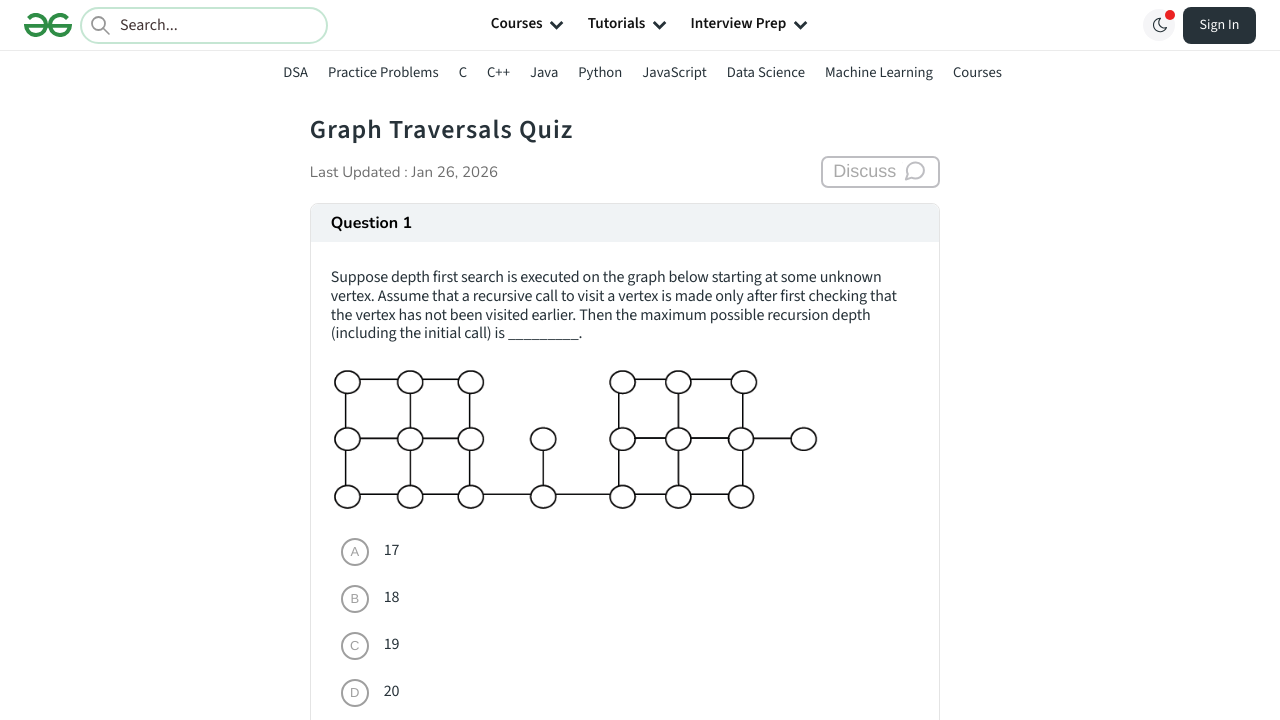

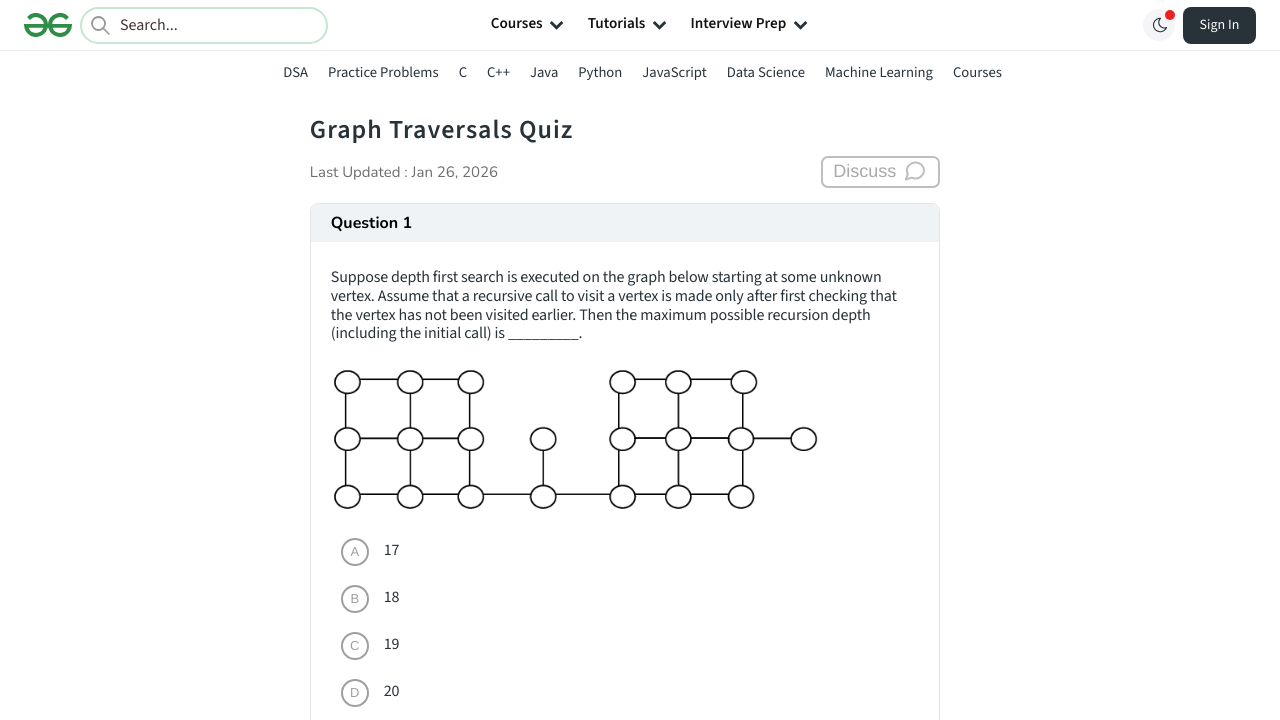